Tests JavaScript alert handling by triggering different alert types and interacting with them

Starting URL: https://practice.cydeo.com/javascript_alerts

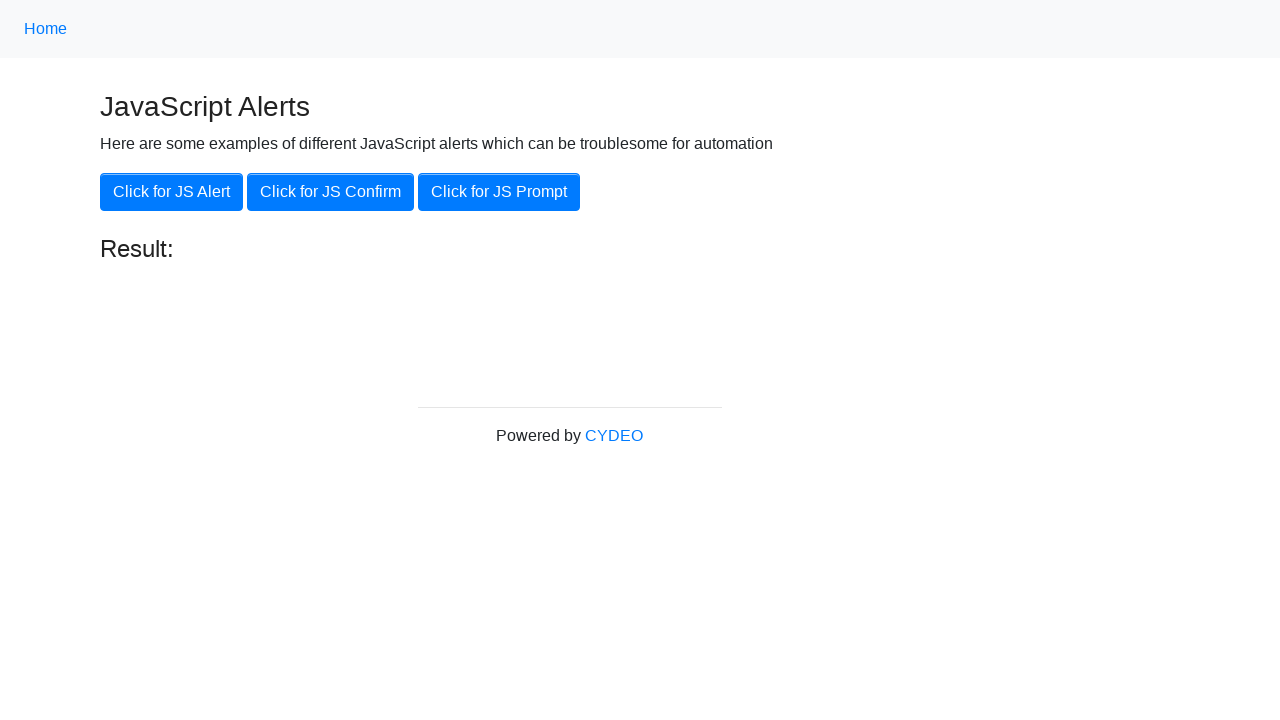

Clicked button to trigger JavaScript alert at (172, 192) on xpath=//button[1]
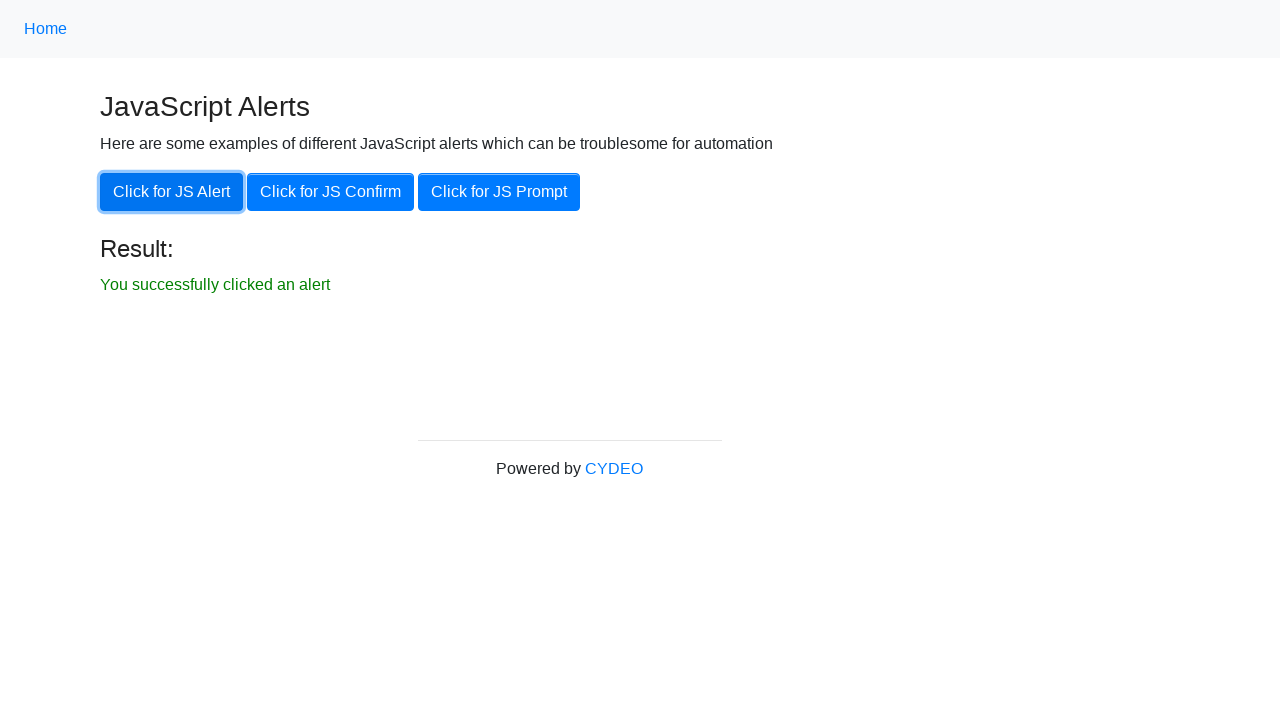

Alert dialog accepted
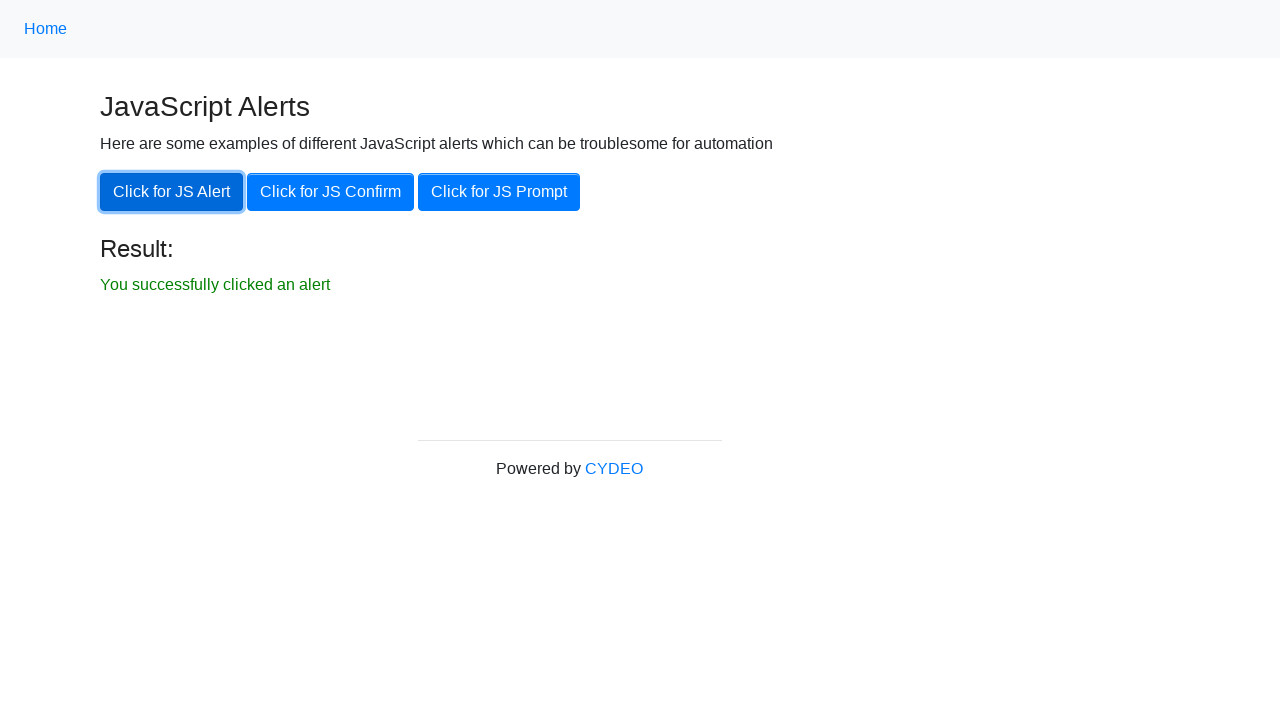

Clicked button to trigger JavaScript confirm dialog at (330, 192) on xpath=//button[2]
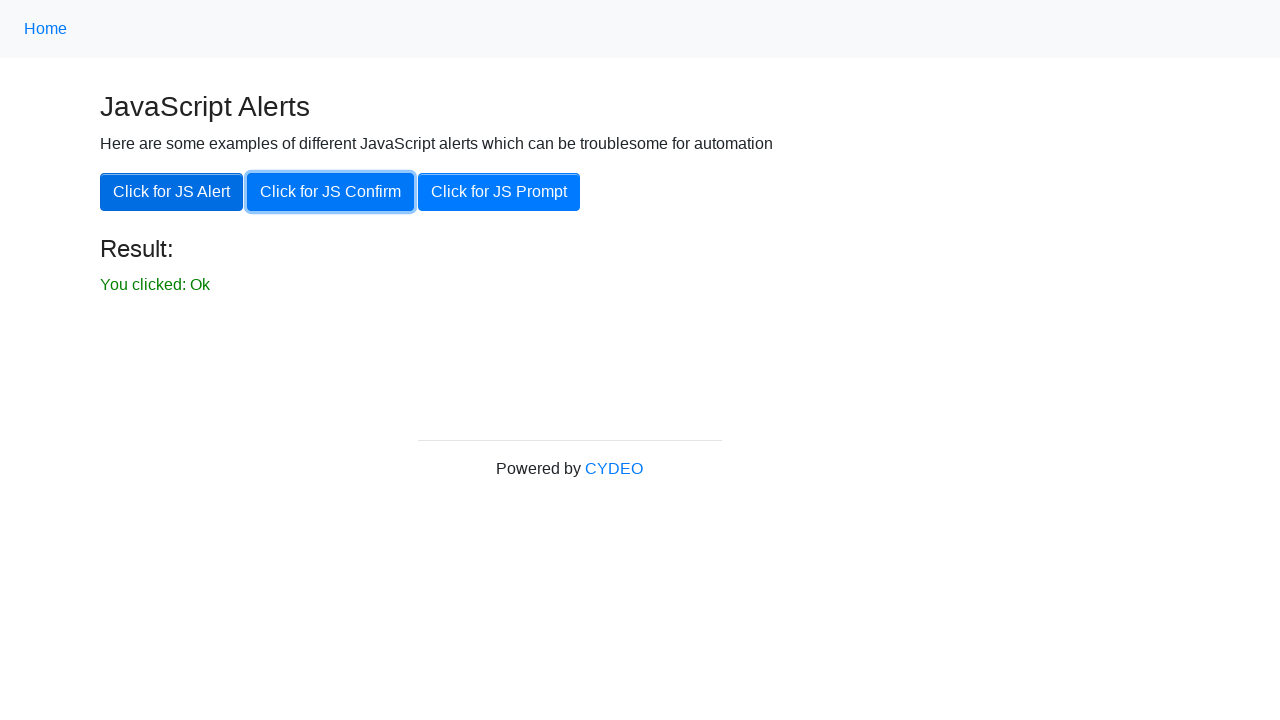

Confirm dialog dismissed
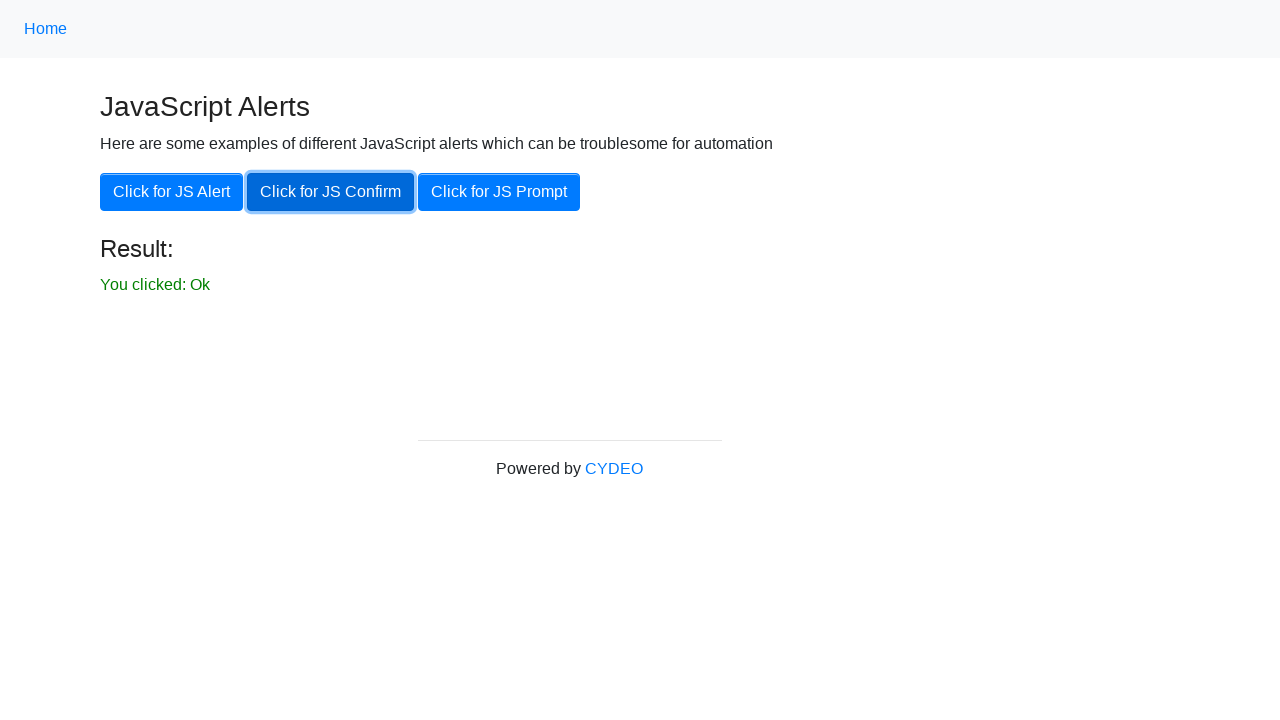

Set up prompt dialog handler to accept with 'Mike Smith'
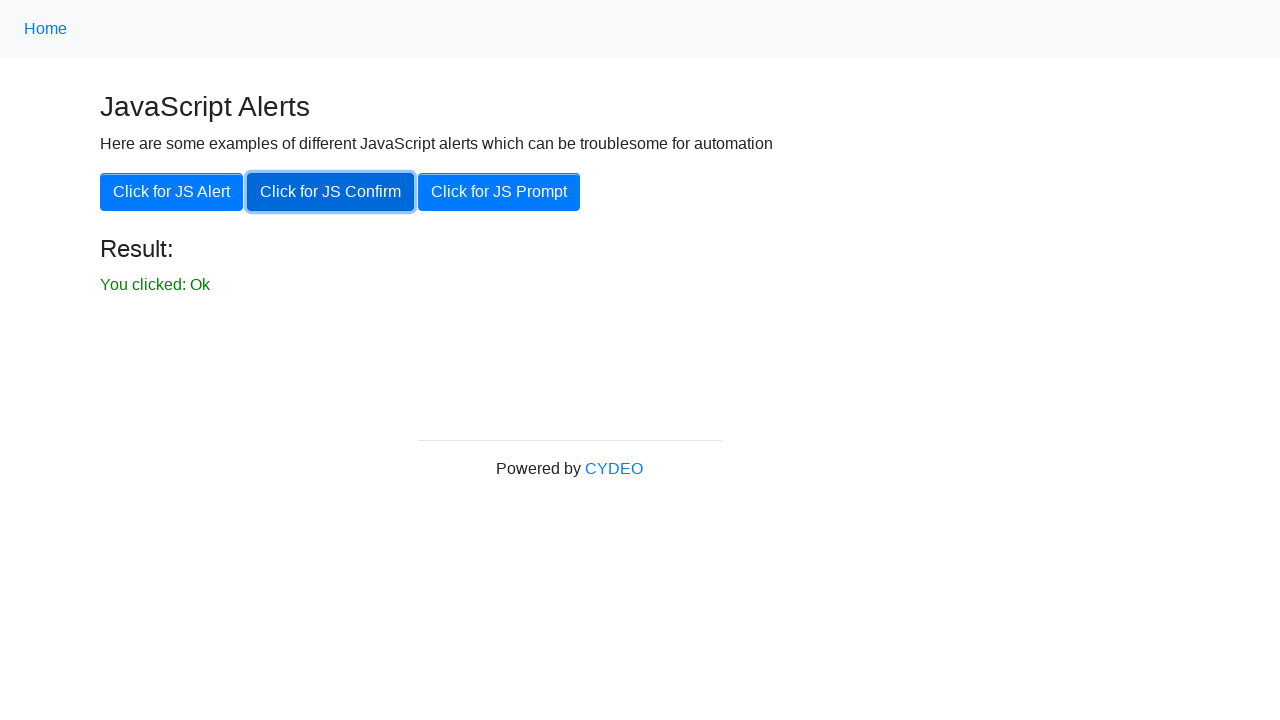

Clicked button to trigger JavaScript prompt dialog at (499, 192) on xpath=//button[3]
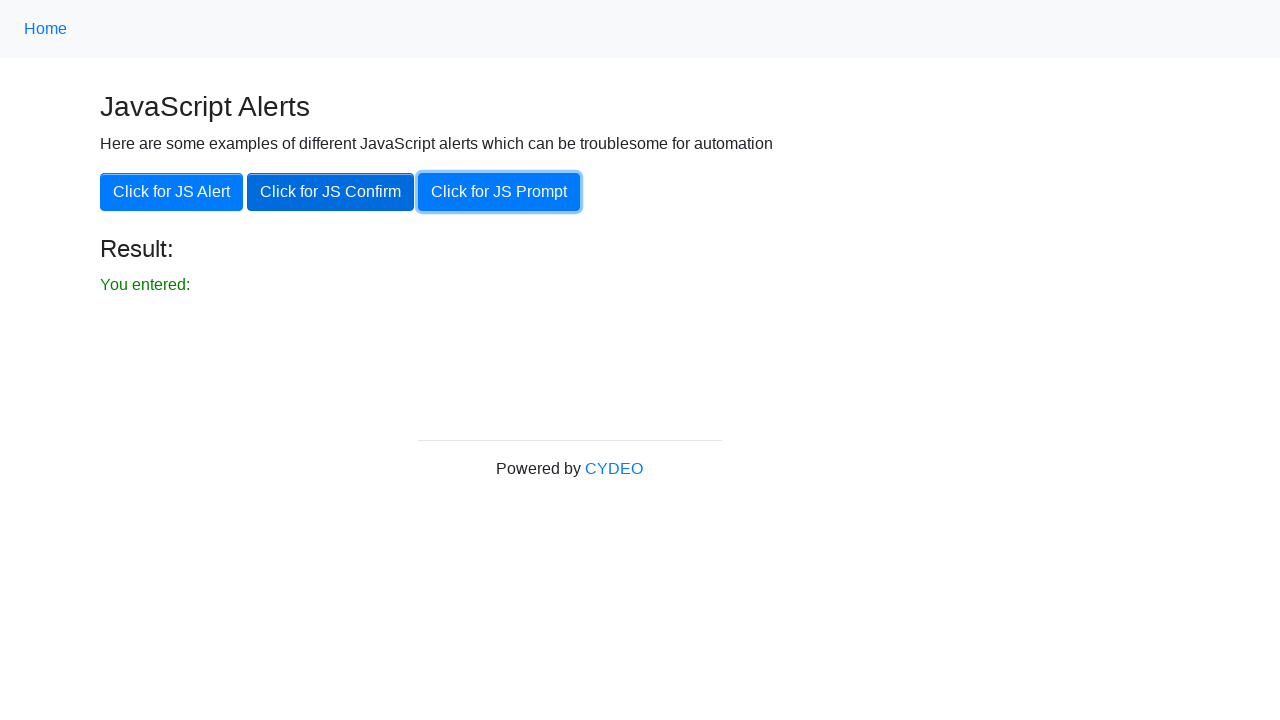

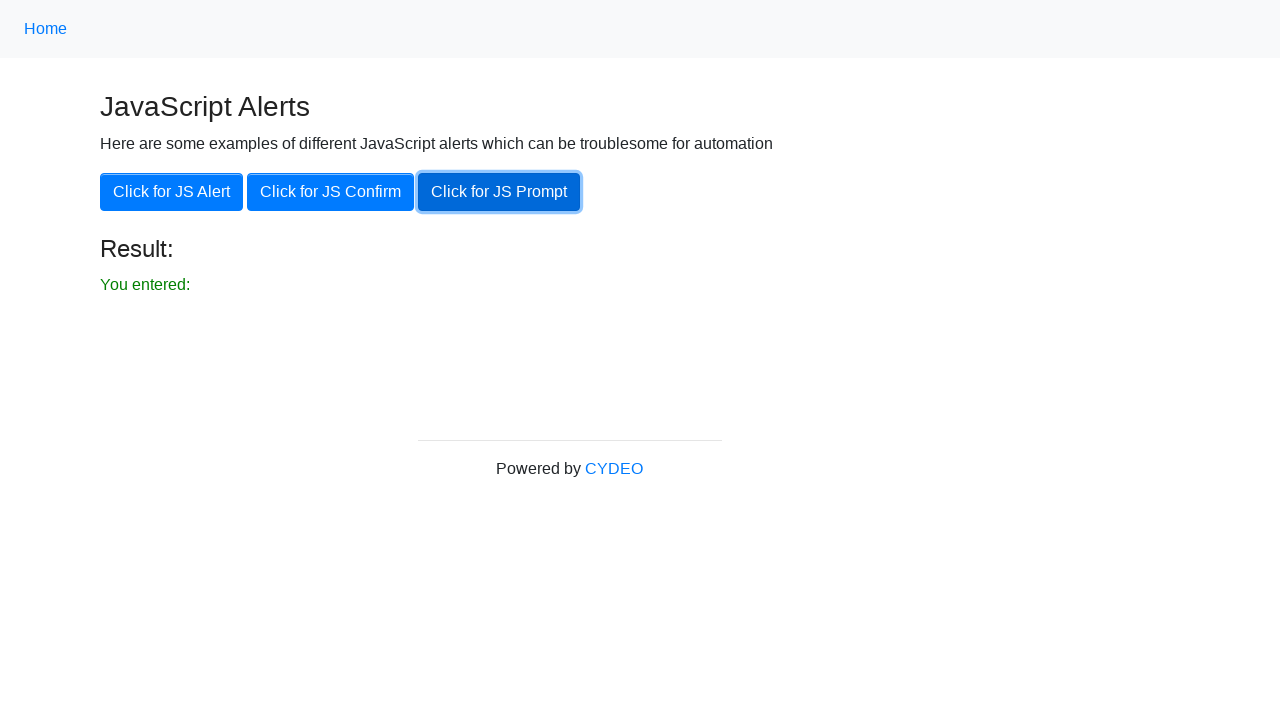